Tests iframe interaction on W3Schools try-it editor by switching to an iframe, clicking a button inside it, then switching back to main content and navigating home

Starting URL: https://www.w3schools.com/jsref/tryit.asp?filename=tryjsref_submit_get

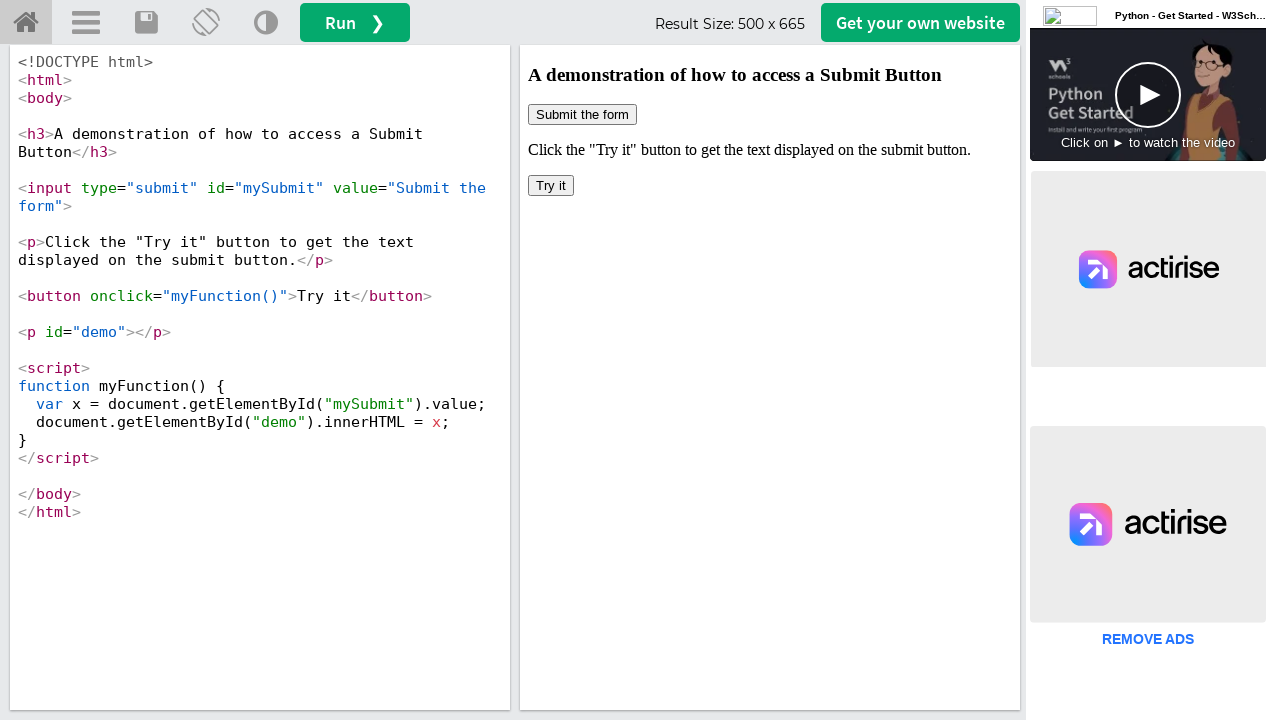

Retrieved all iframes on the page
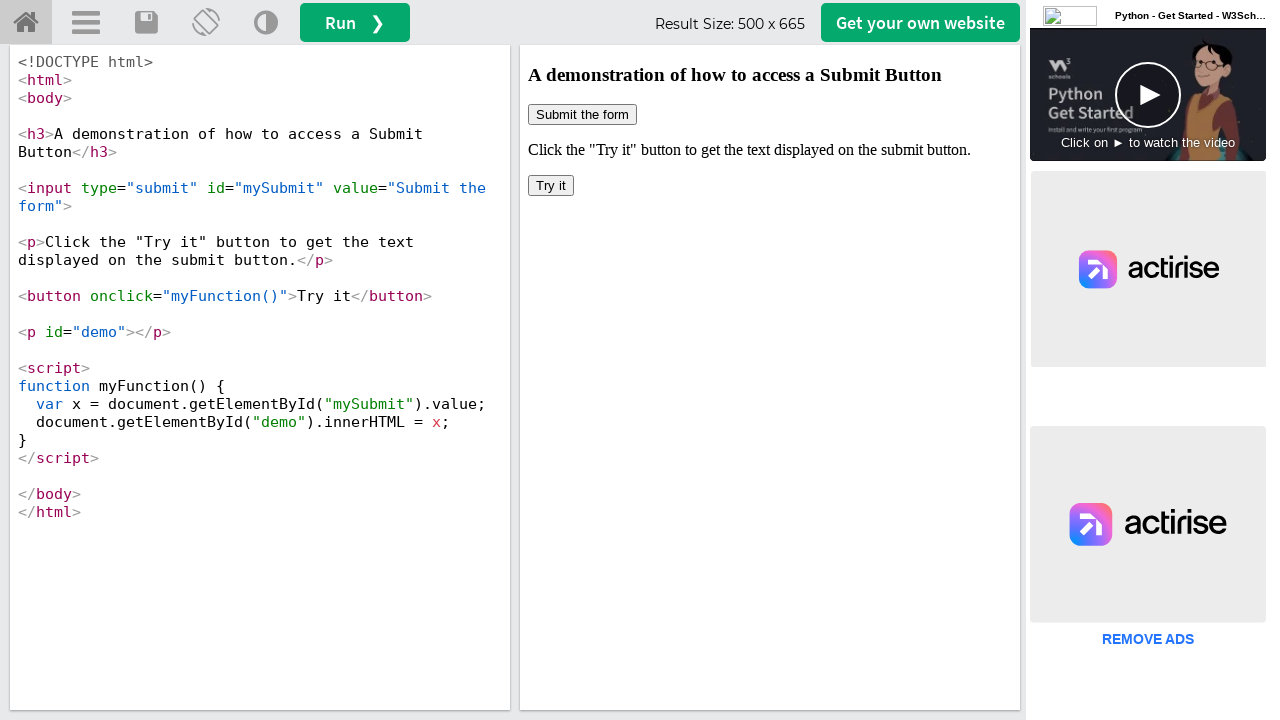

Located the iframeResult frame
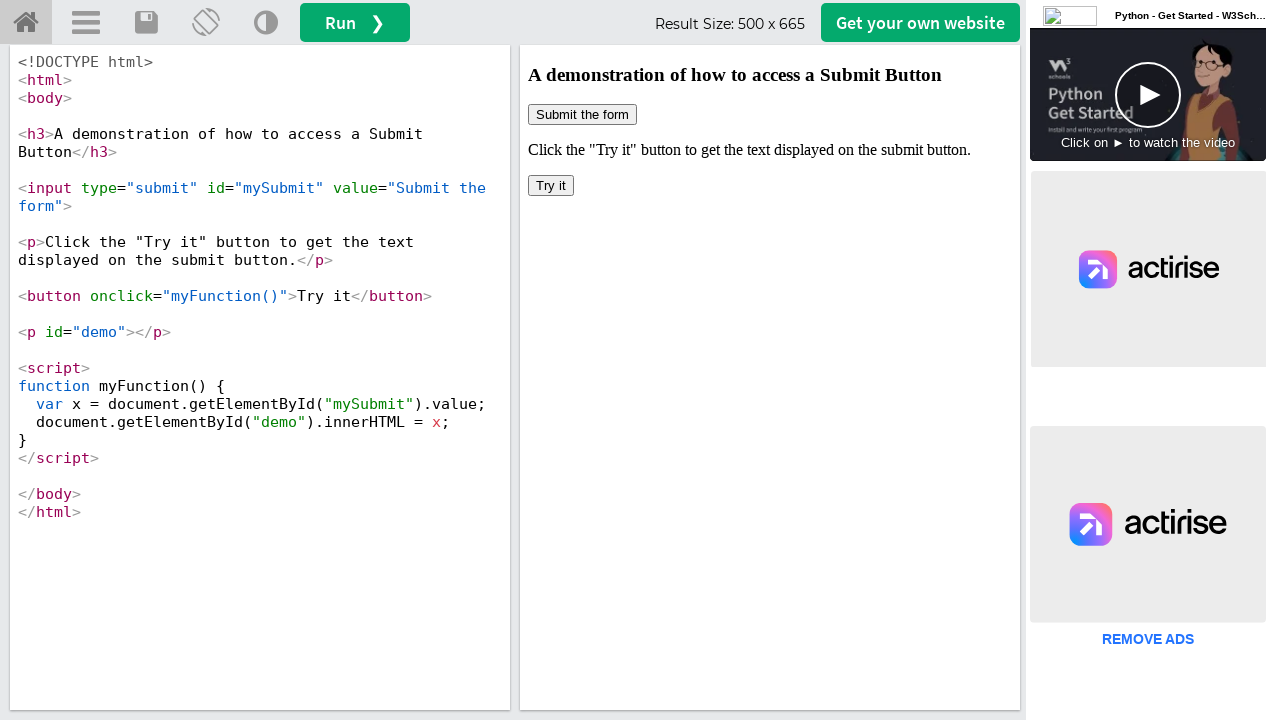

Clicked button inside the iframe at (551, 186) on #iframeResult >> internal:control=enter-frame >> xpath=/html/body/button
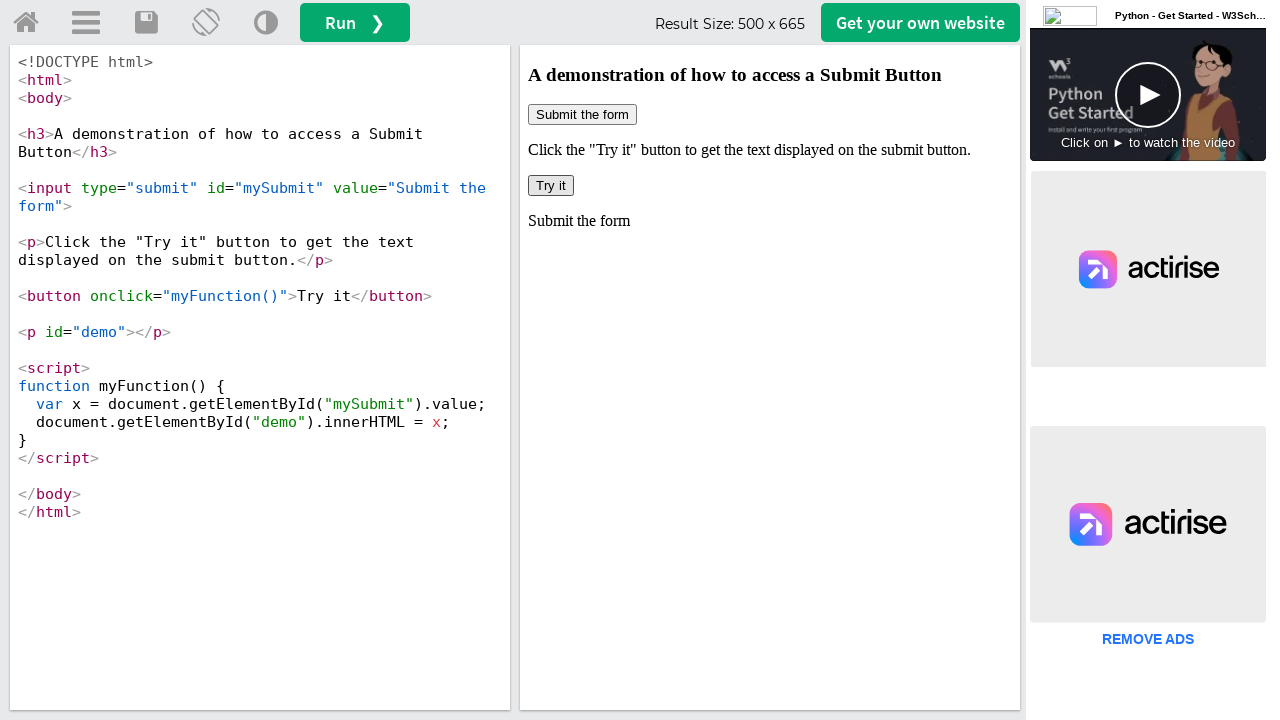

Clicked home button to navigate back to main content at (26, 23) on #tryhome
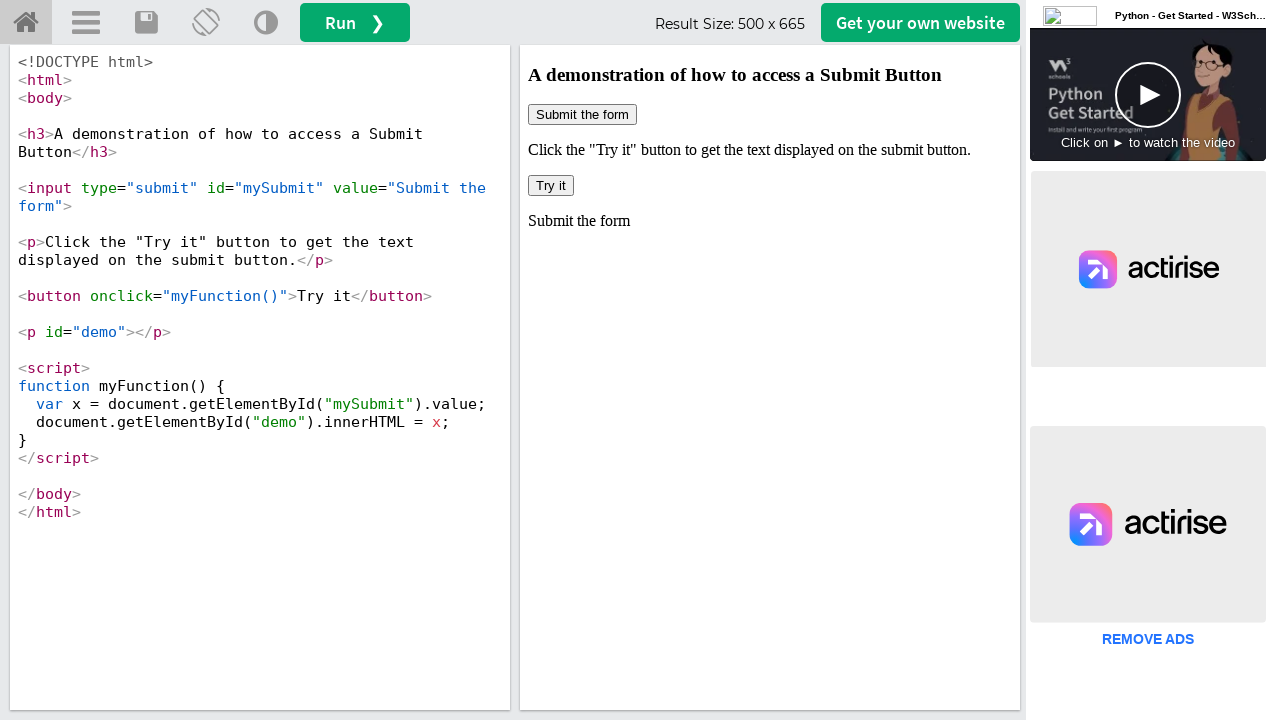

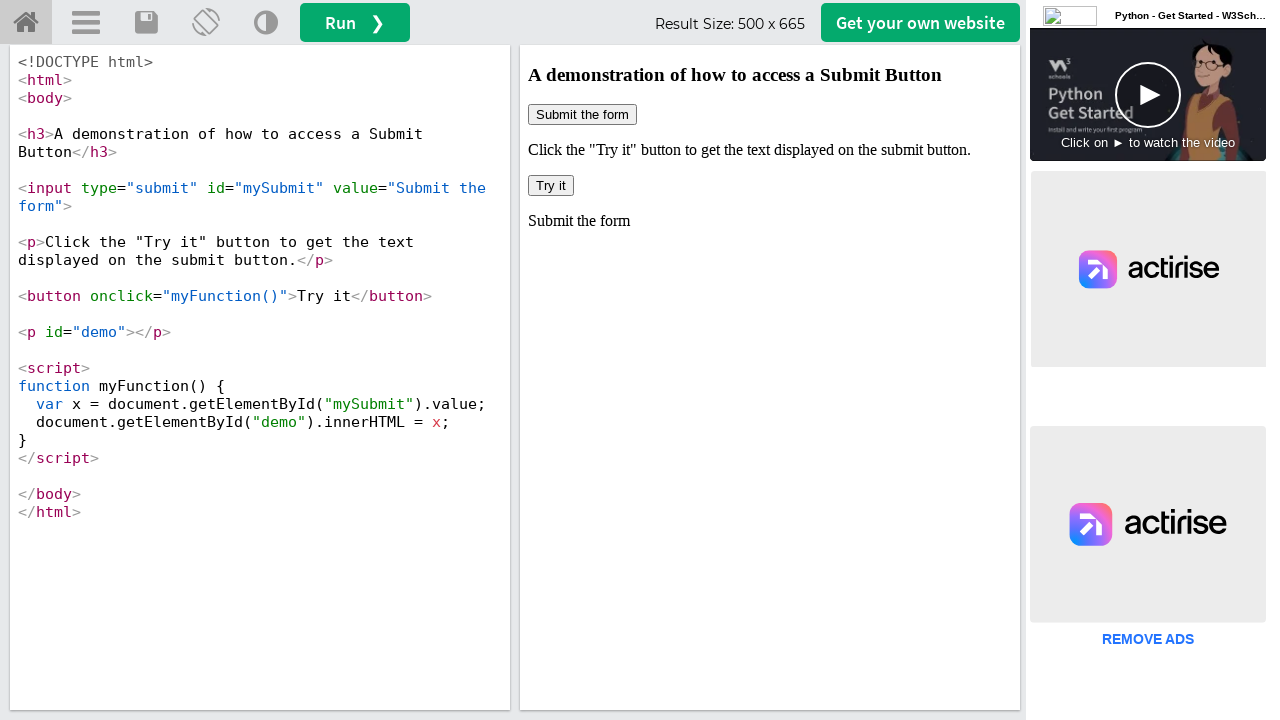